Validates that the Name field shows a required field warning when submitting empty form

Starting URL: https://ancabota09.wixsite.com/intern/contact

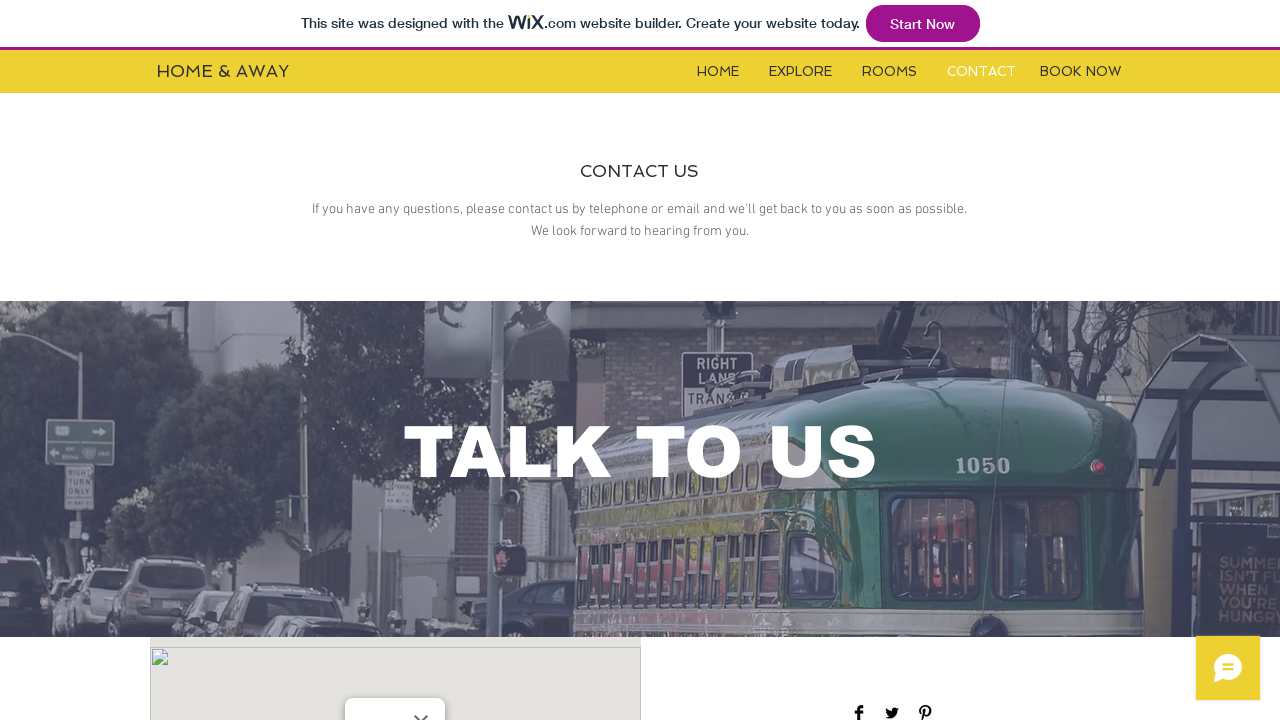

Verified contact form is visible
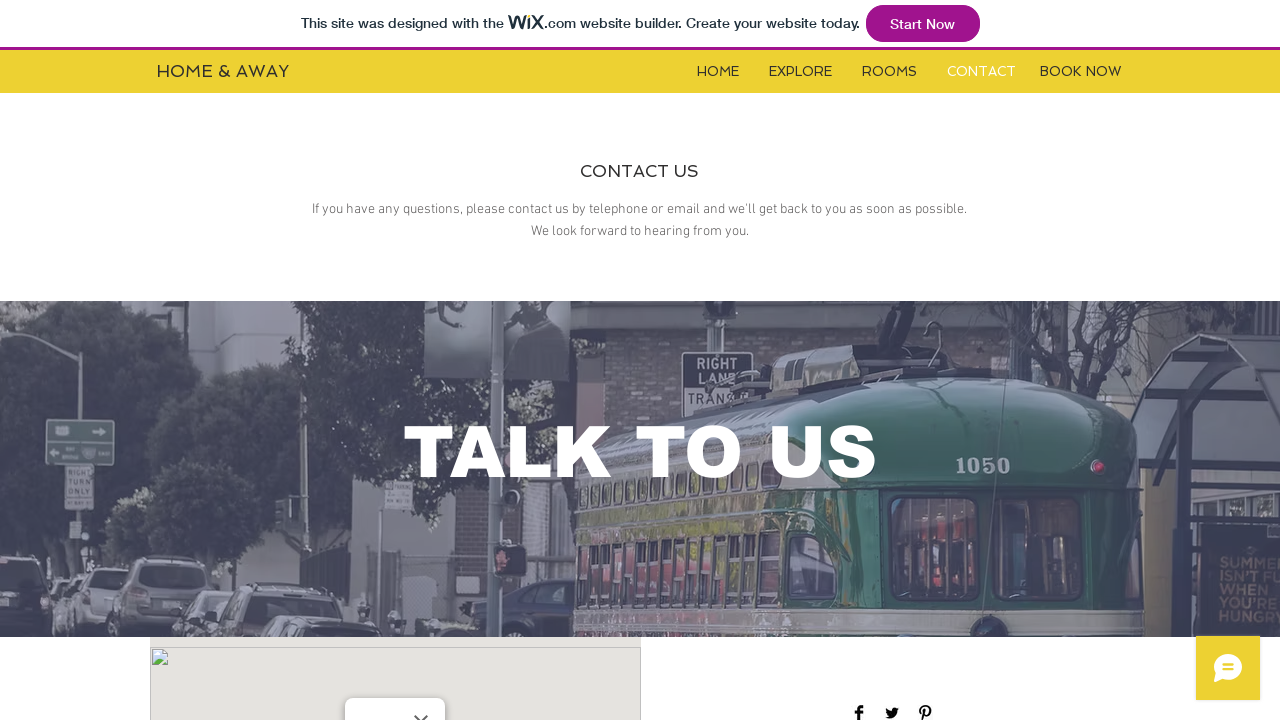

Located submit button and name field elements
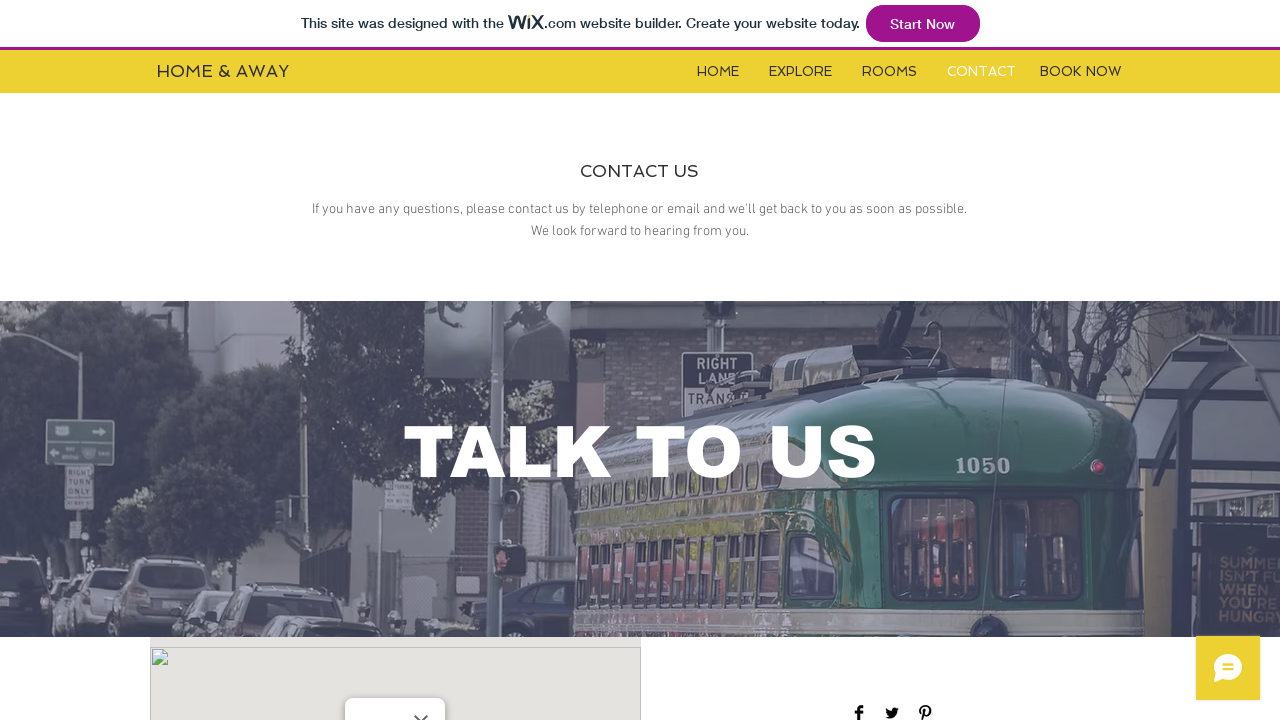

Verified Name field has required attribute
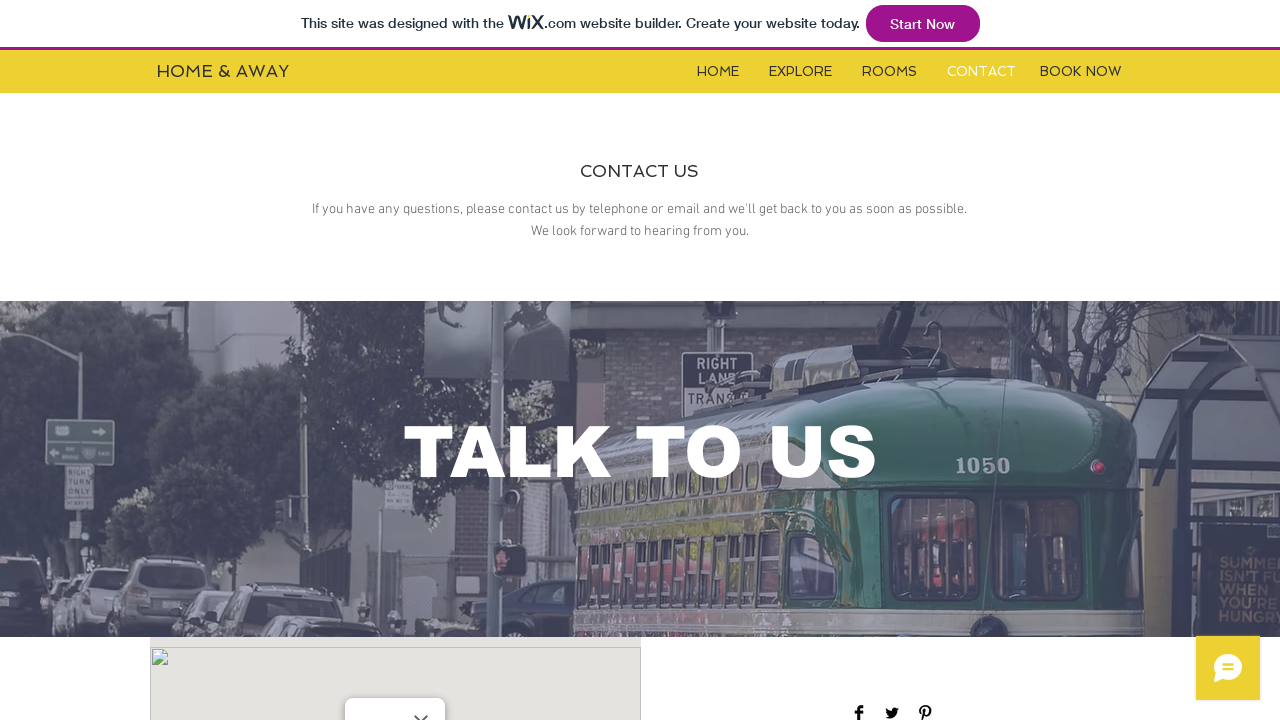

Clicked submit button without filling any form fields at (1050, 361) on //*[@id="comp-jxbsa1fi"]/button
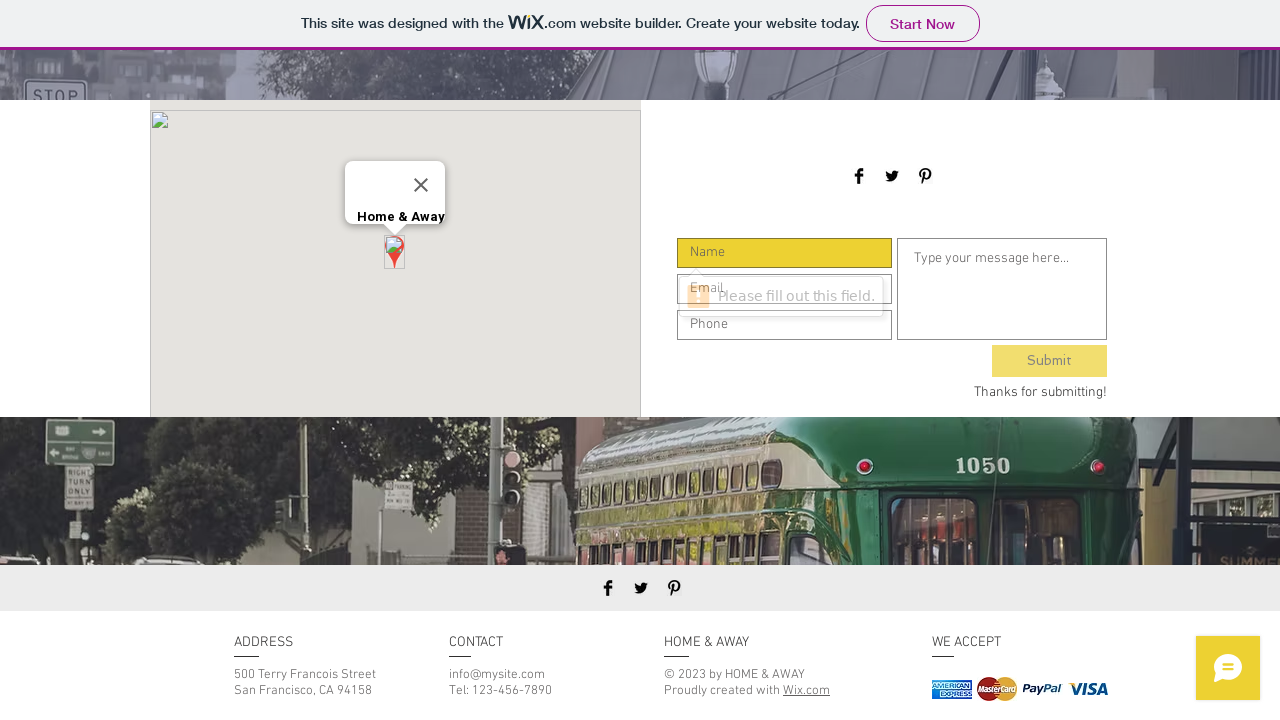

Waited 500ms for validation message to appear
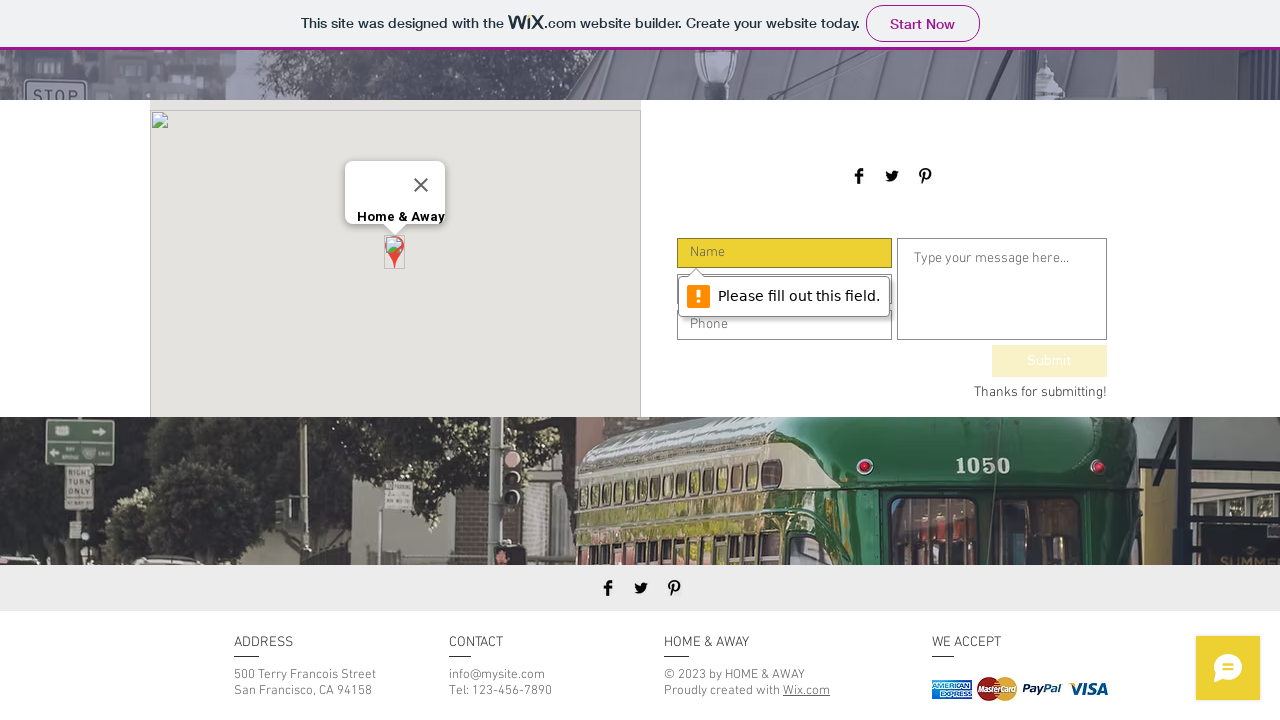

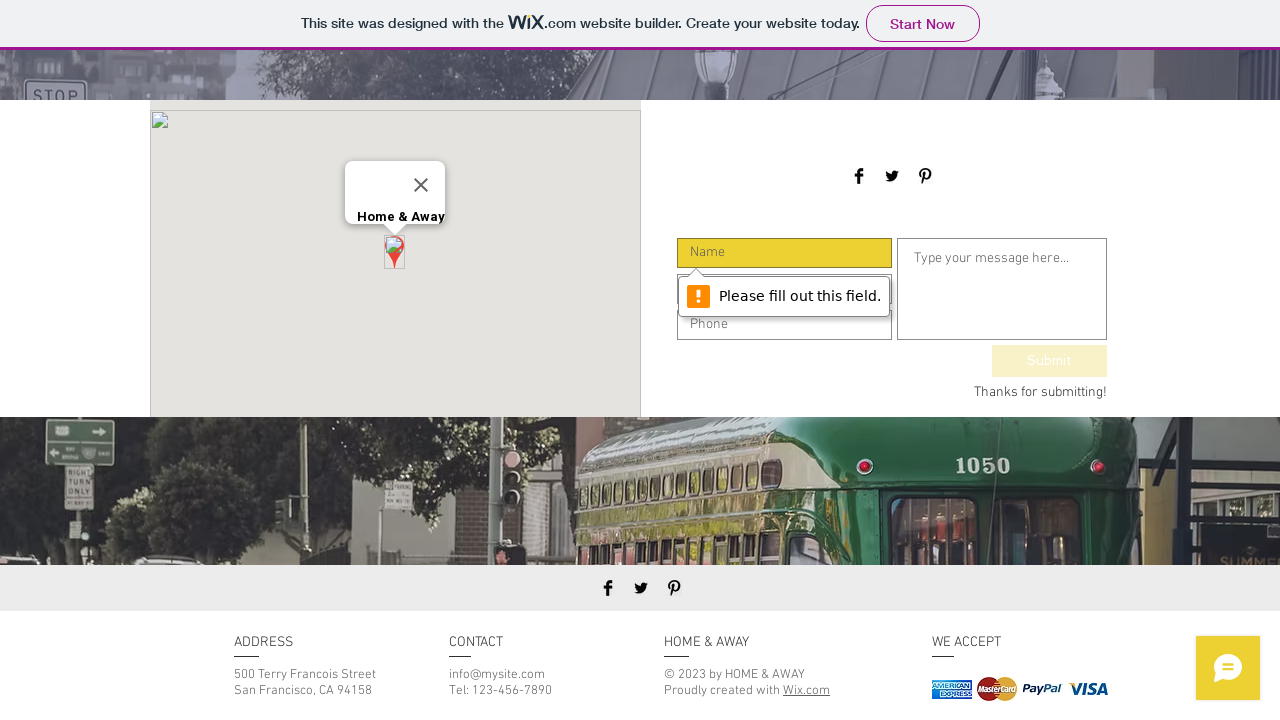